Navigates to the Pro Kabaddi League standings page and verifies that the standings table with team data is loaded and displayed.

Starting URL: https://www.prokabaddi.com/standings

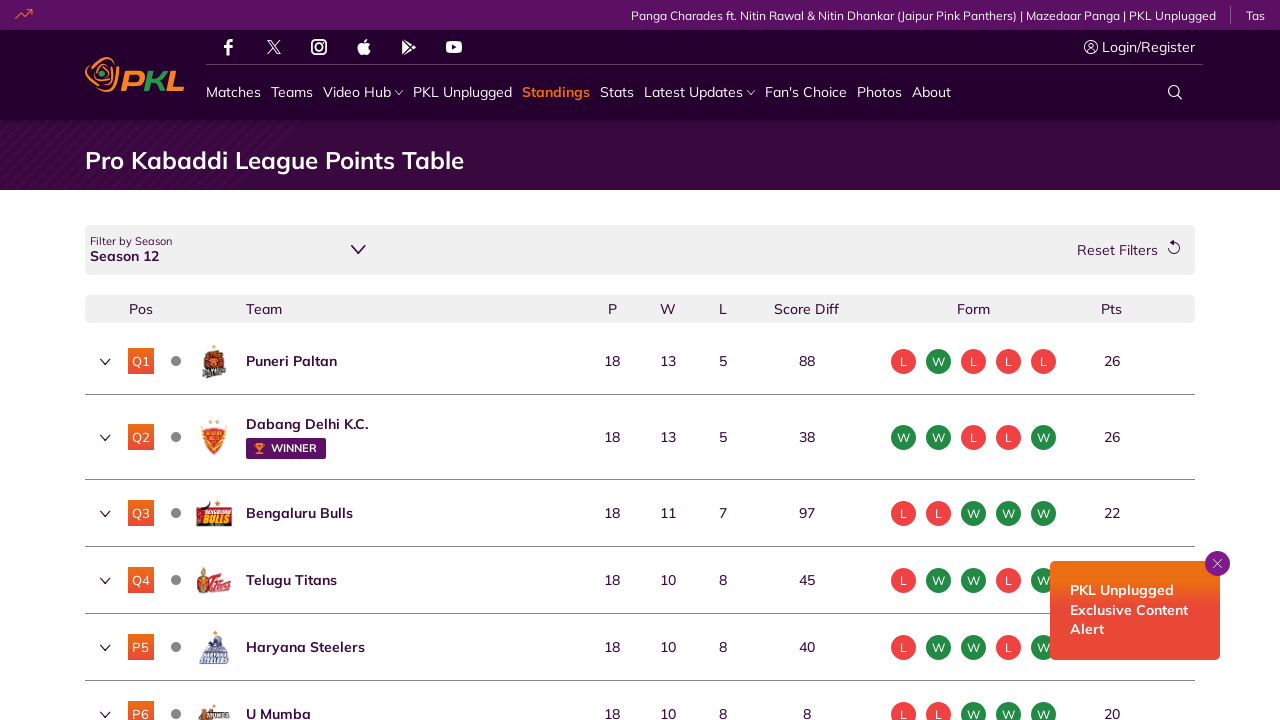

Navigated to Pro Kabadi League standings page and waited for standings table body to load
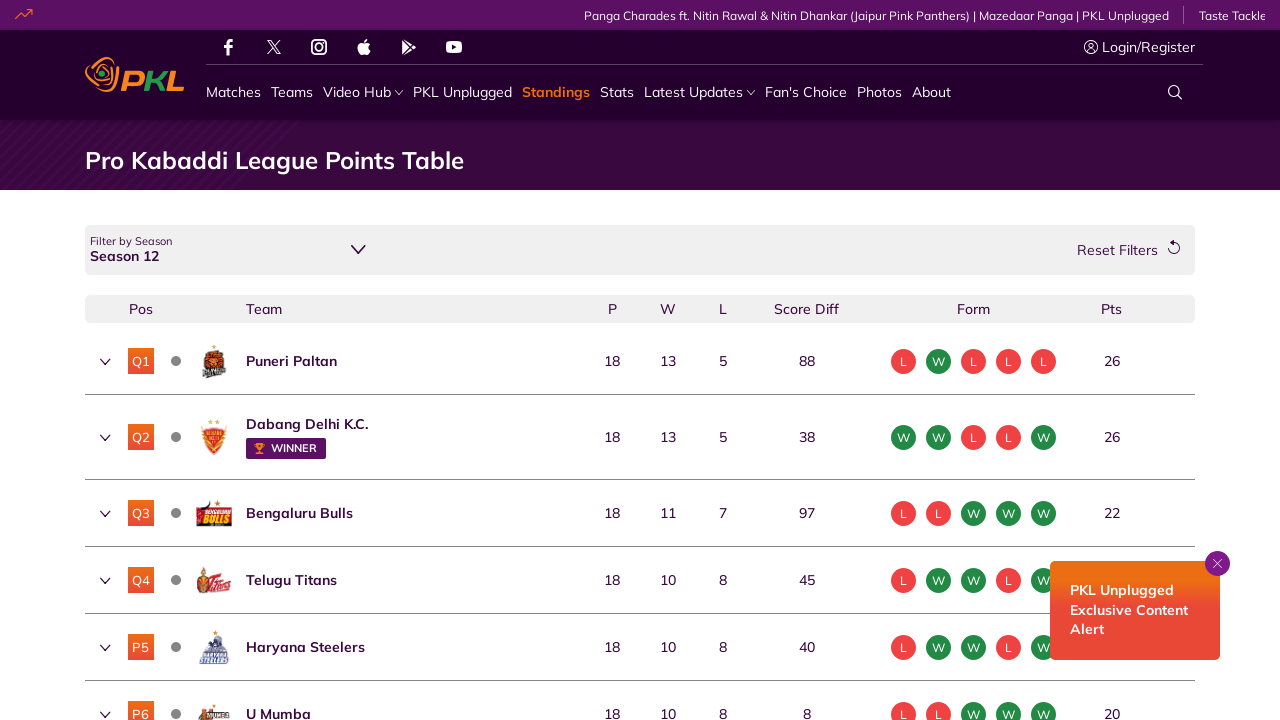

Verified that team standings data with matches won column is visible
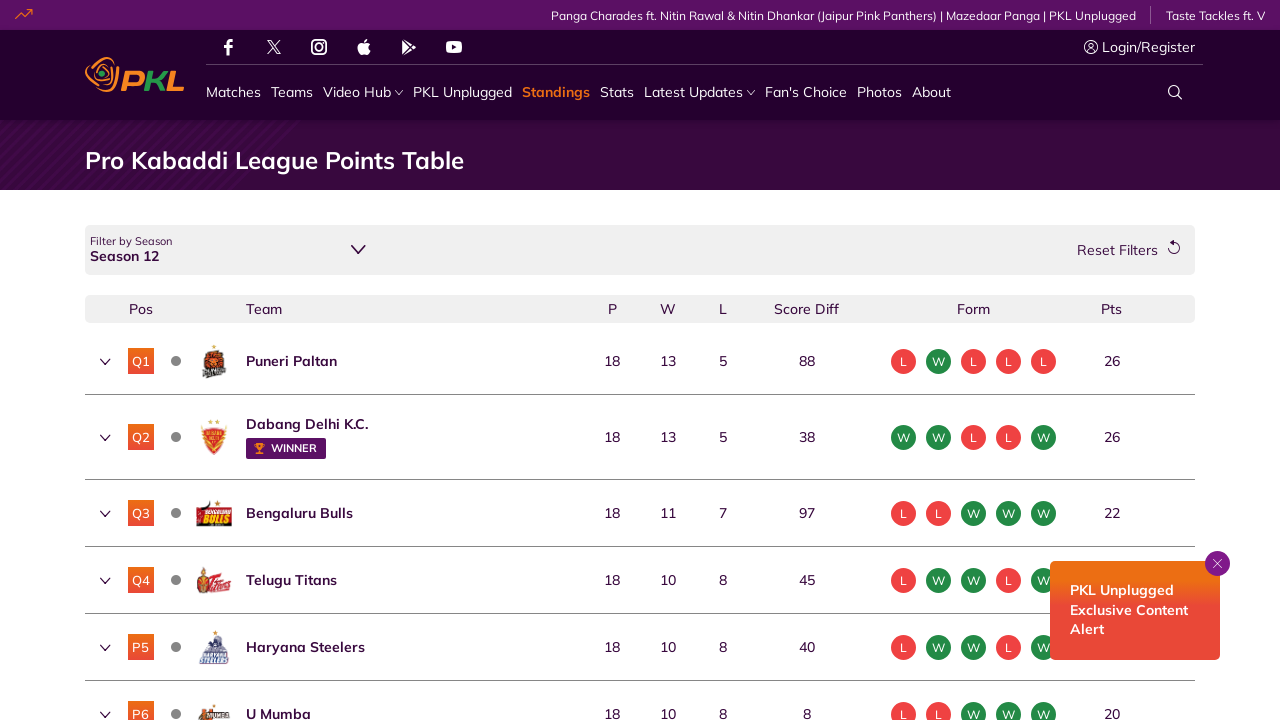

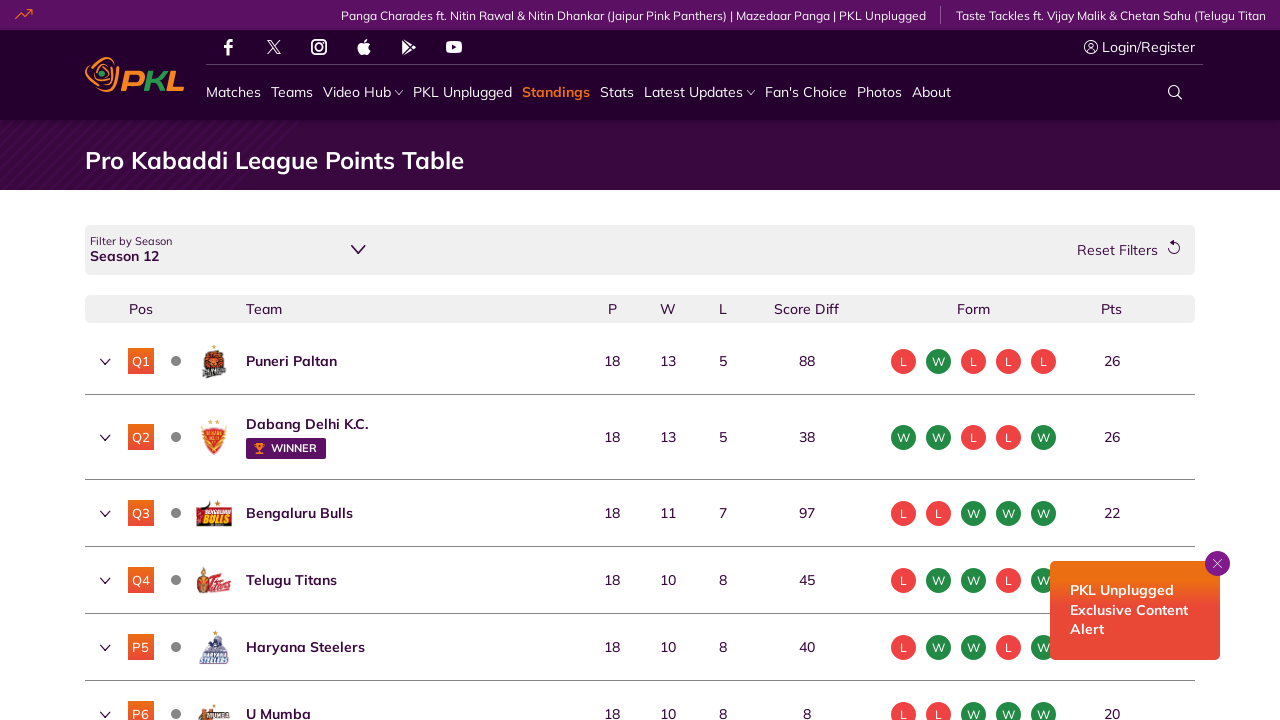